Tests the flight booking practice page by clicking on a trip type radio button (likely Round Trip option) and verifying the page state changes by checking a div element's style attribute.

Starting URL: https://rahulshettyacademy.com/dropdownsPractise/

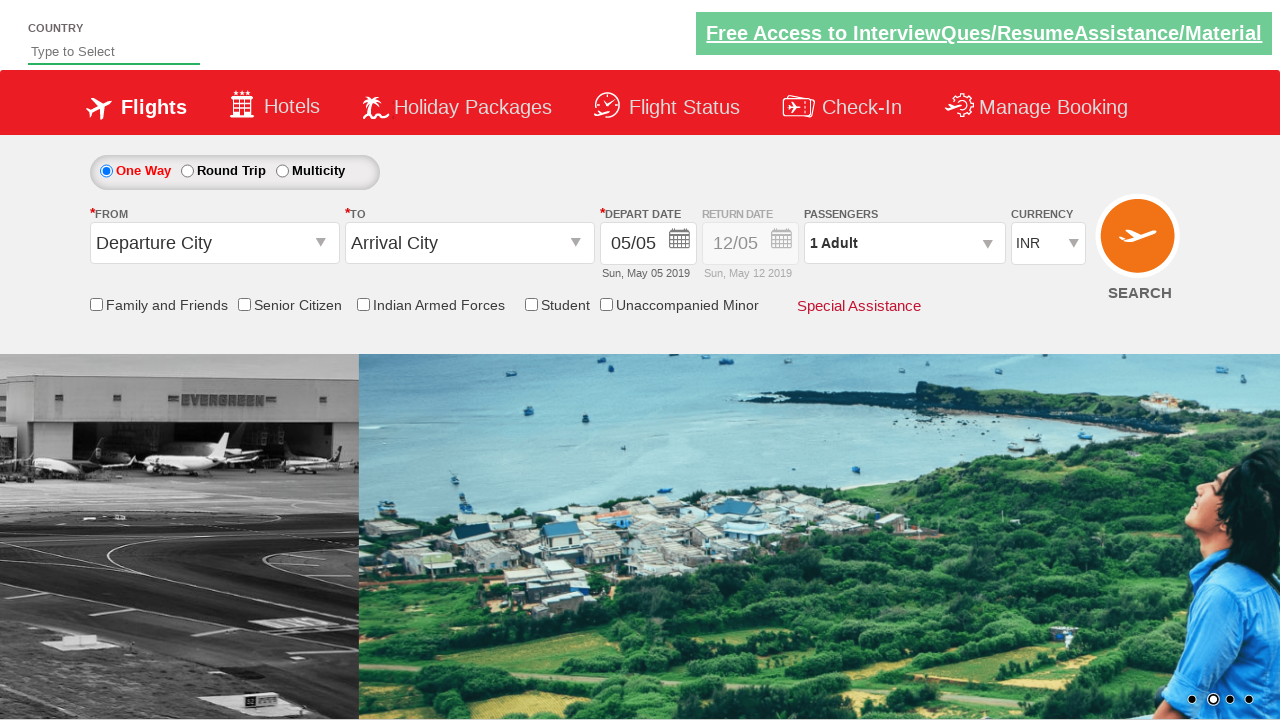

Clicked Round Trip radio button at (187, 171) on input#ctl00_mainContent_rbtnl_Trip_1
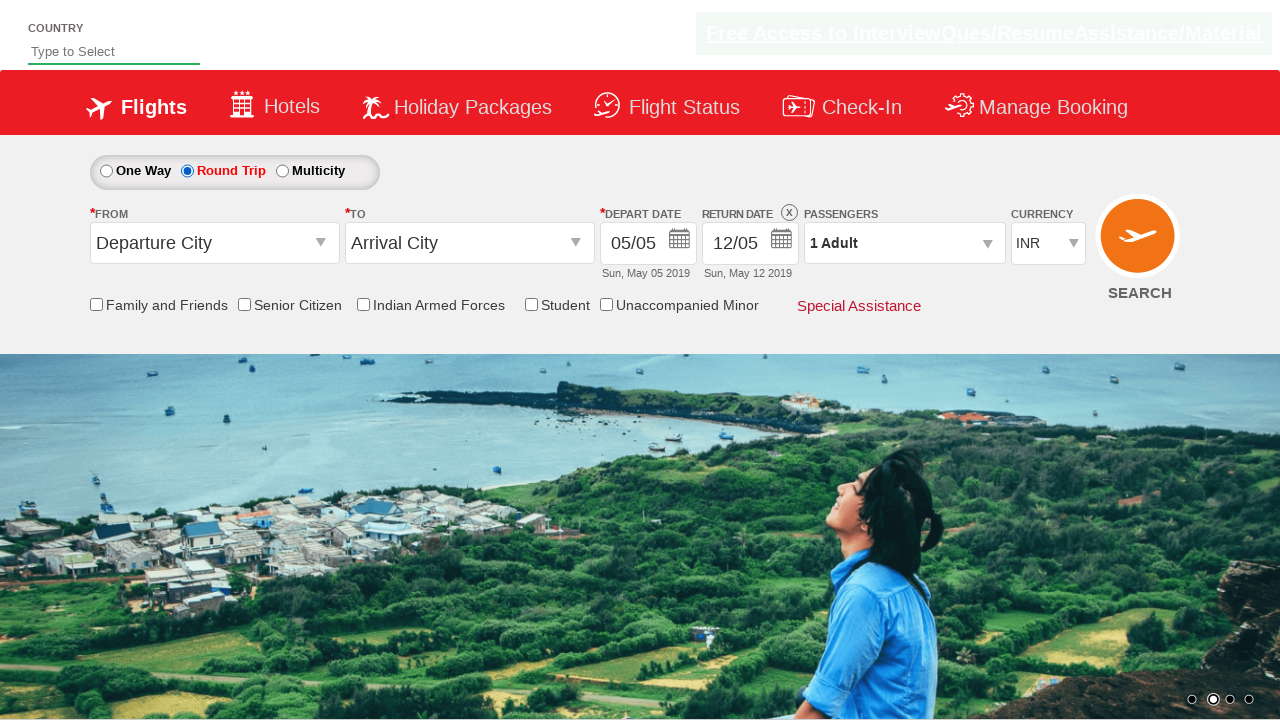

Waited 500ms for UI updates after selecting Round Trip
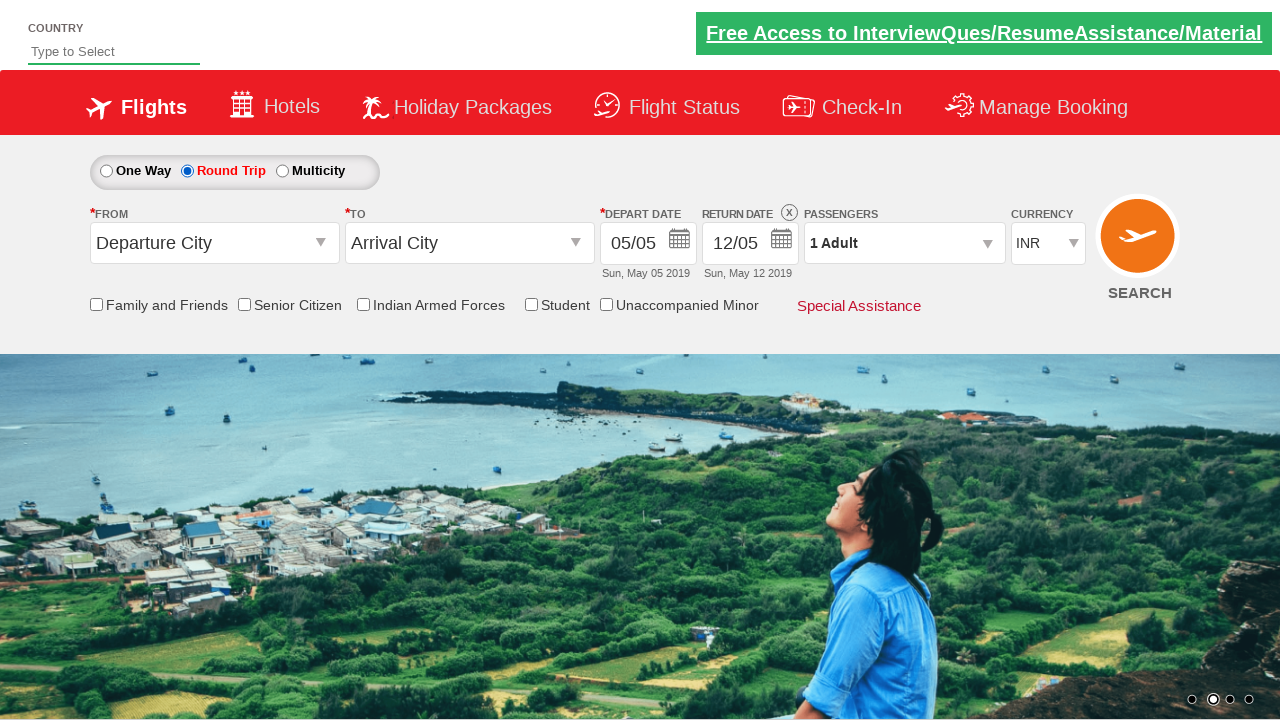

Located the target div element (#Div1)
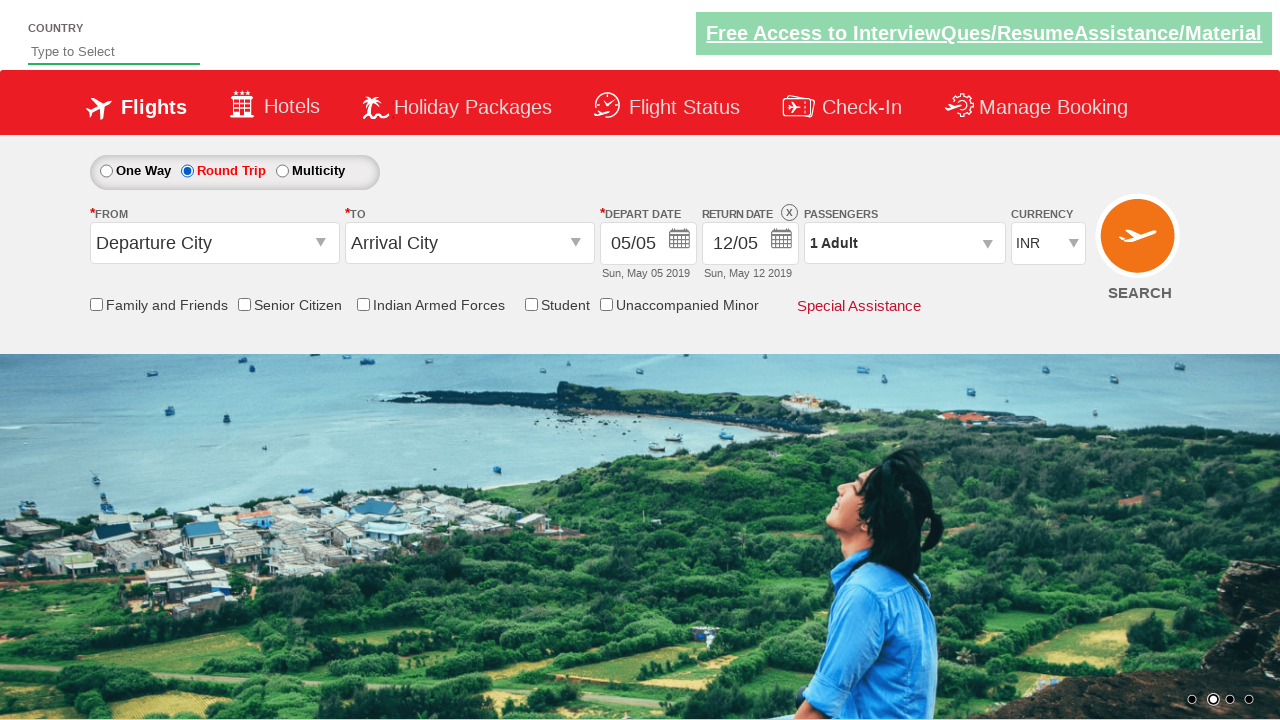

Verified div element (#Div1) is attached to the DOM, confirming page state changed after Round Trip selection
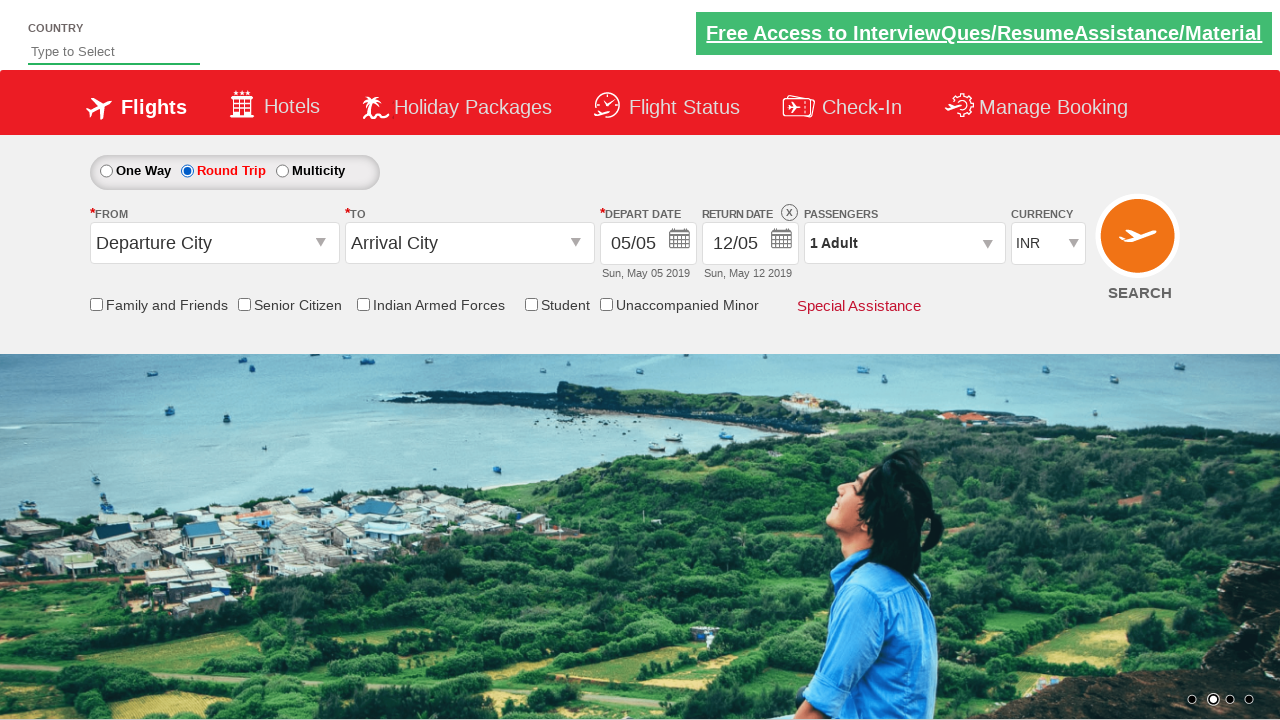

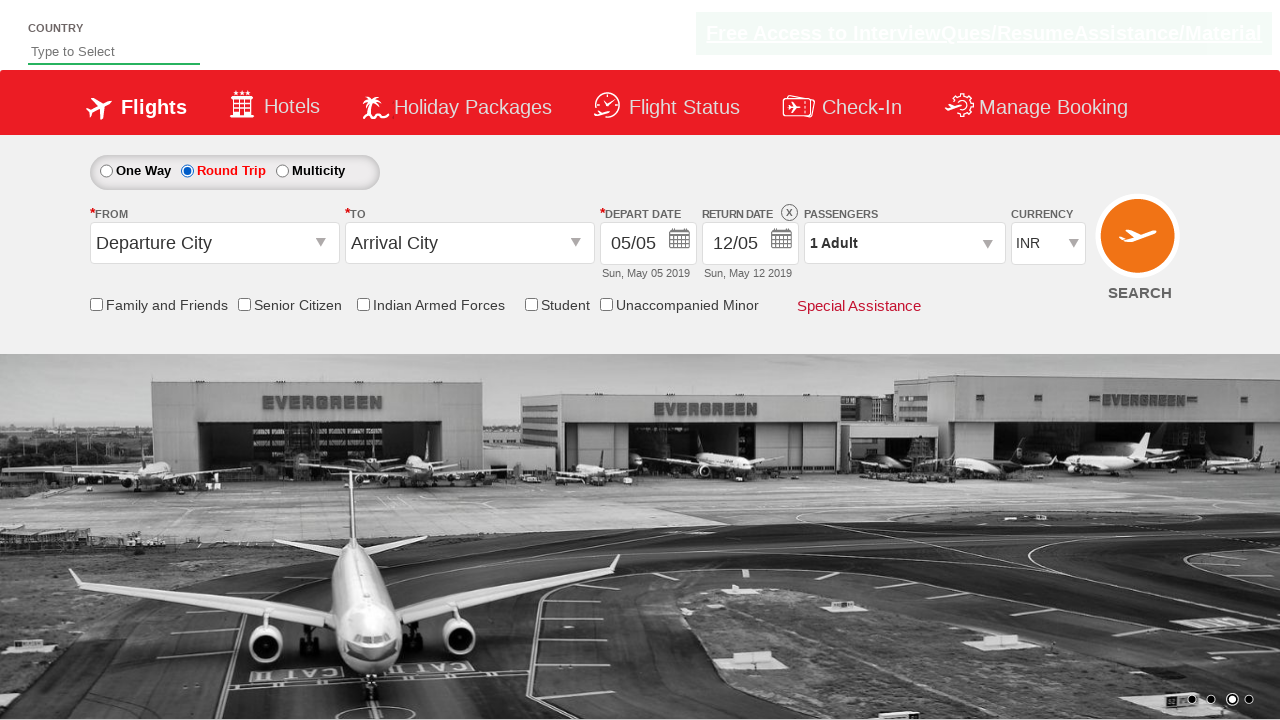